Tests checkbox interactions by clicking to select the first checkbox and deselect the second checkbox

Starting URL: https://the-internet.herokuapp.com/checkboxes

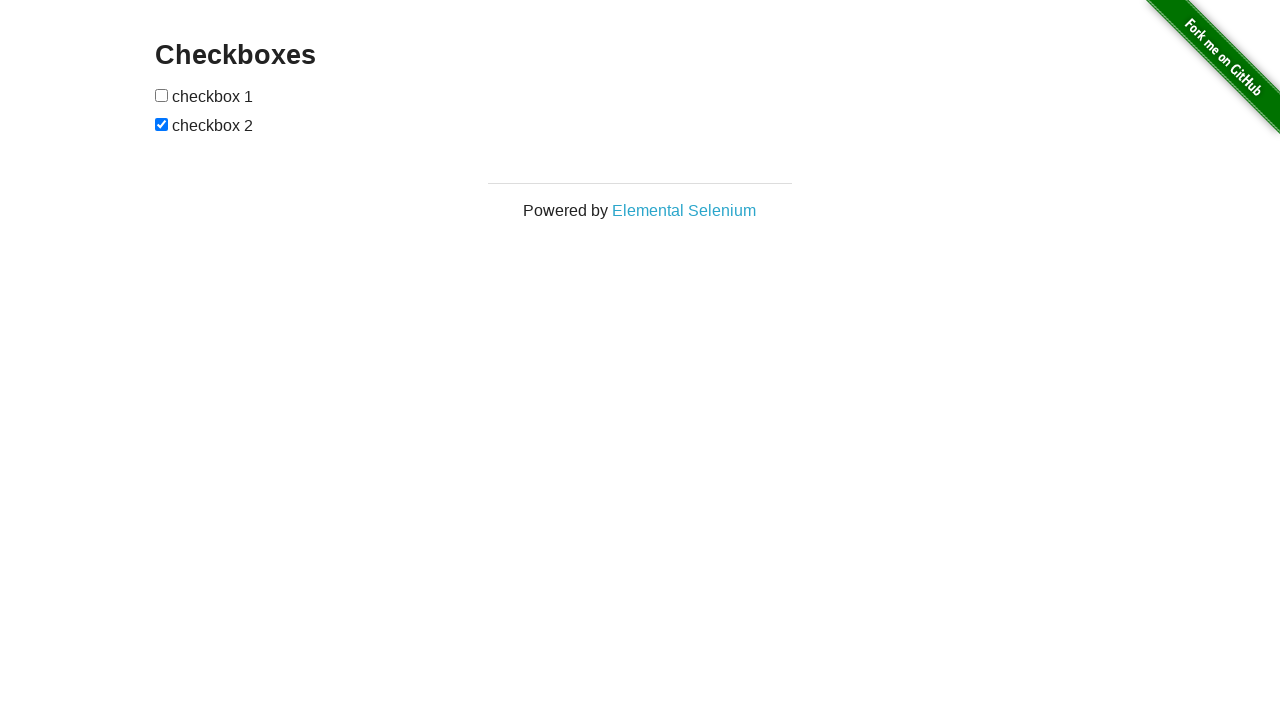

Located first checkbox element
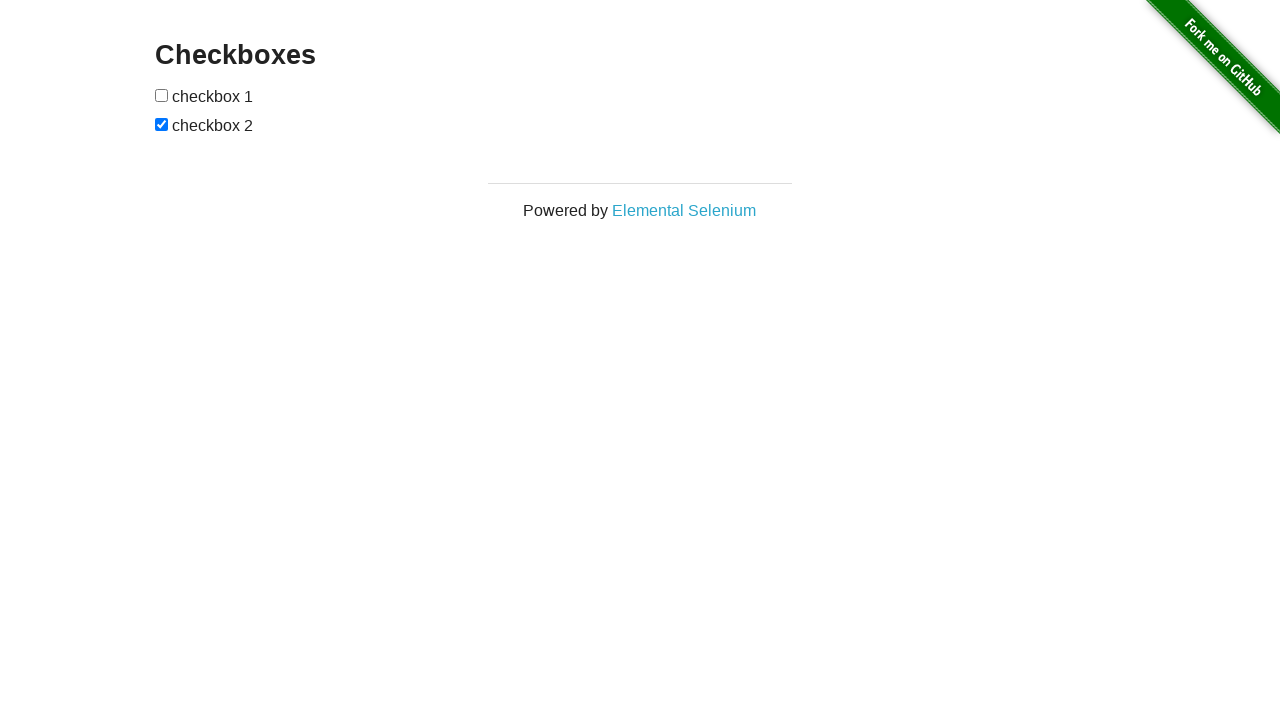

Located second checkbox element
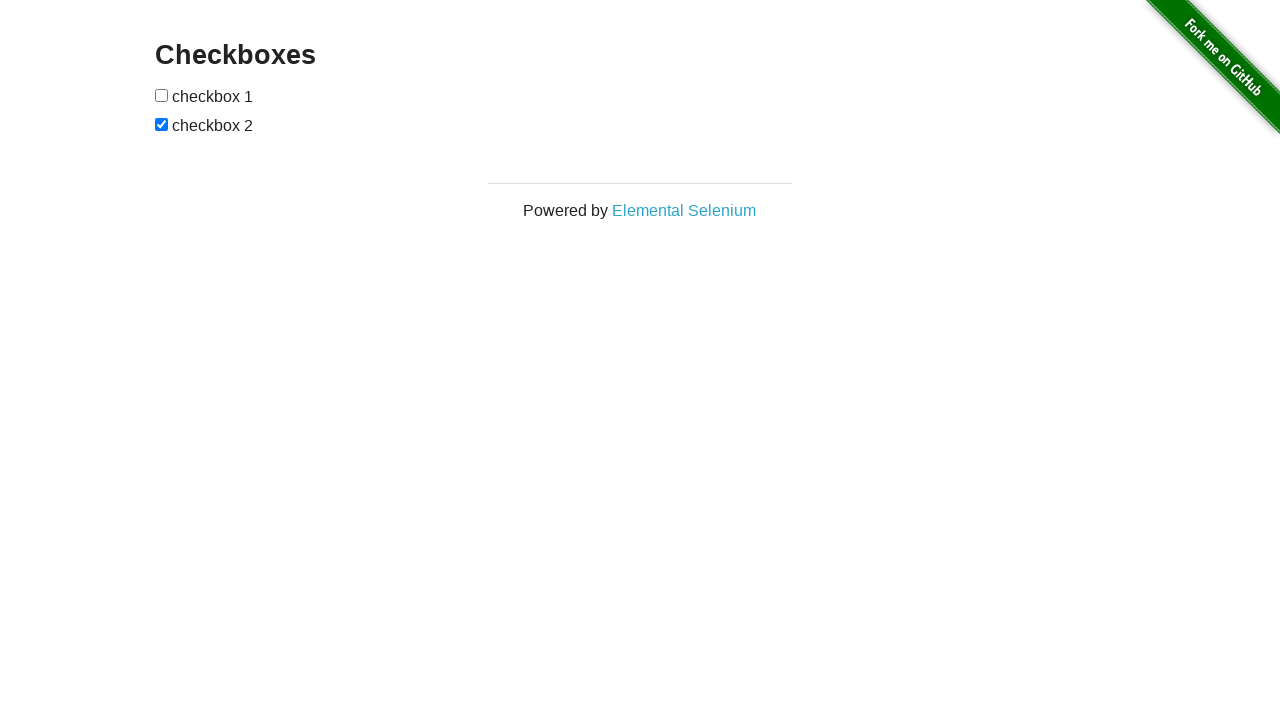

Clicked first checkbox to select it at (162, 95) on xpath=//form[@id='checkboxes']/input >> nth=0
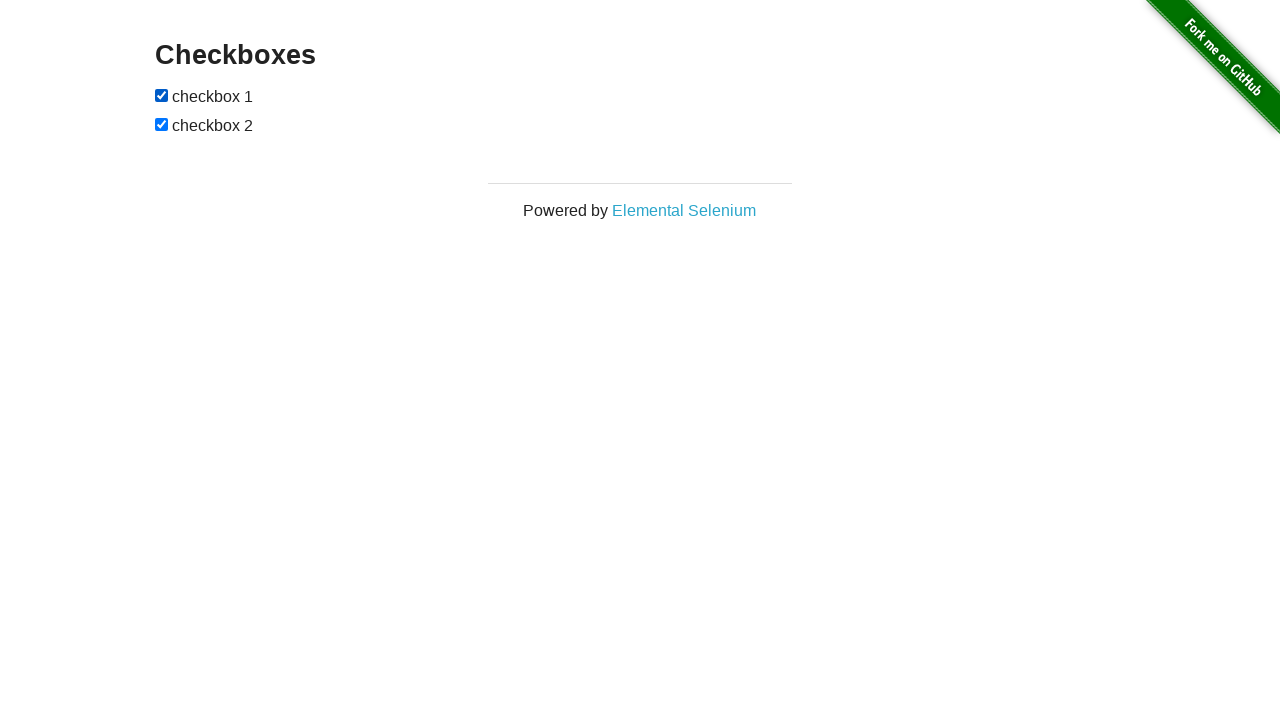

Clicked second checkbox to deselect it at (162, 124) on xpath=//form[@id='checkboxes']/input >> nth=-1
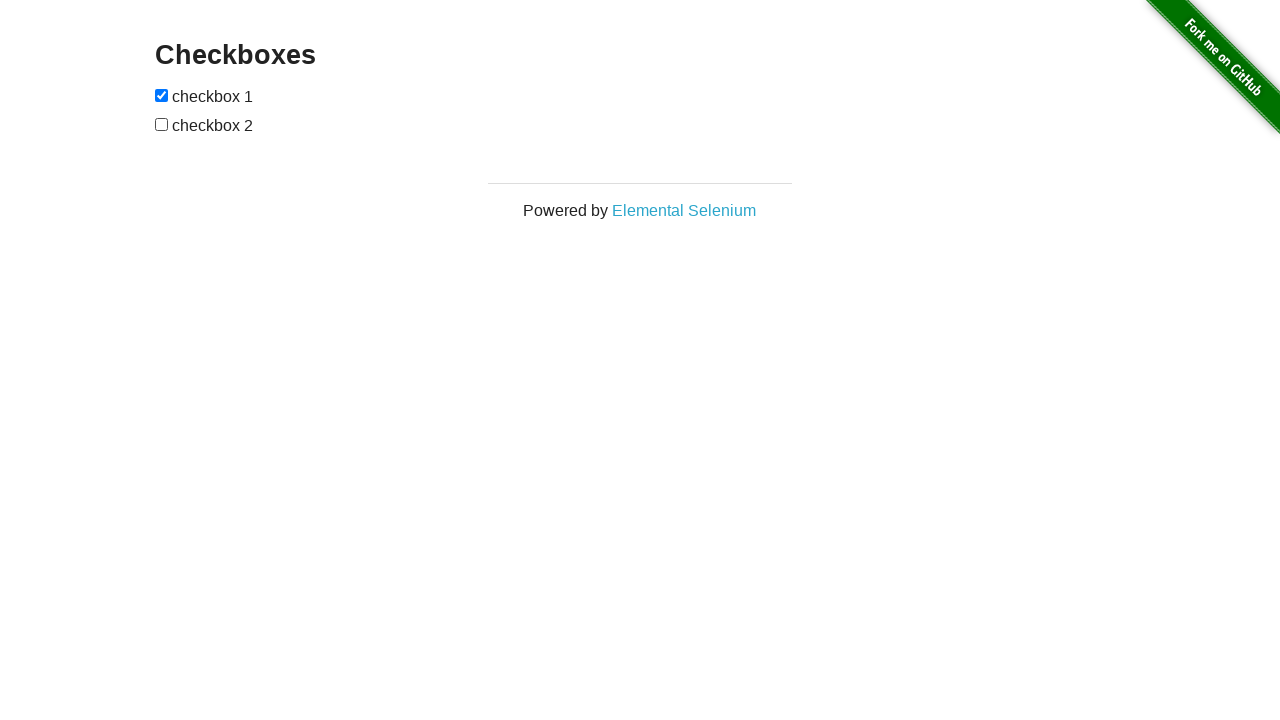

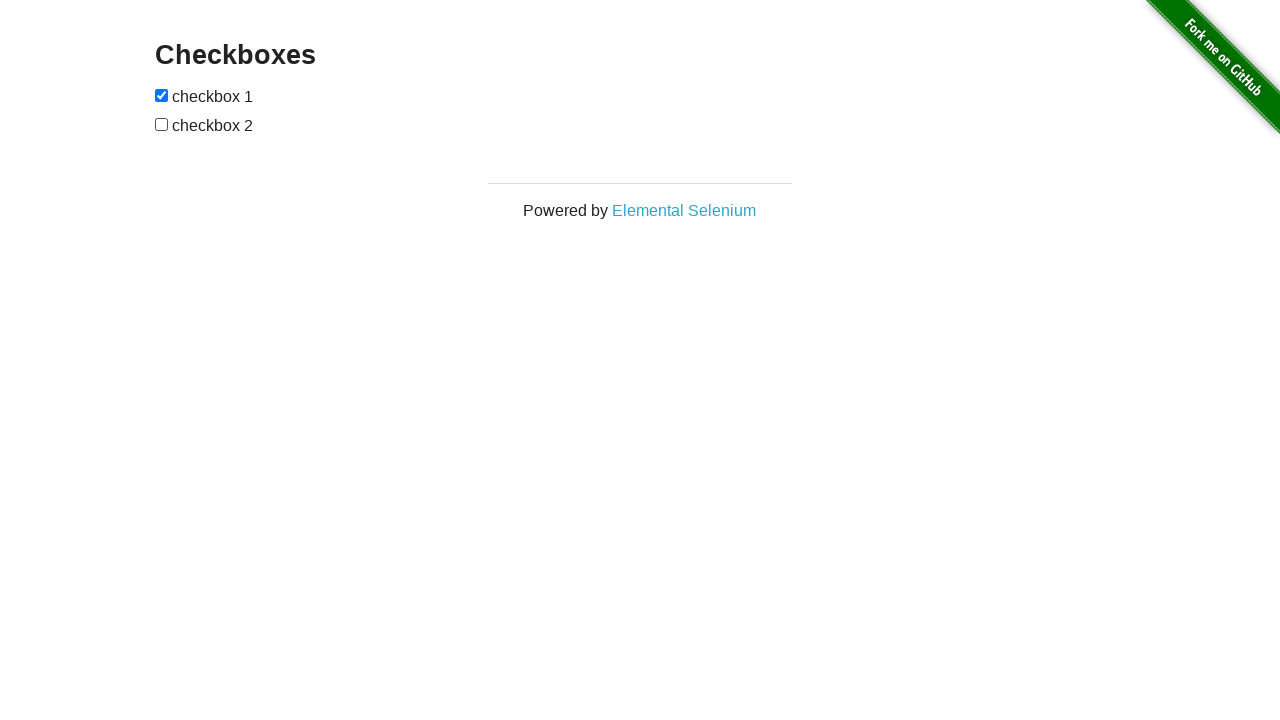